Tests that selecting 'Dairy' category filters items and updates the URL with the correct category parameter

Starting URL: https://agular-test-shop-cb70d.firebaseapp.com/

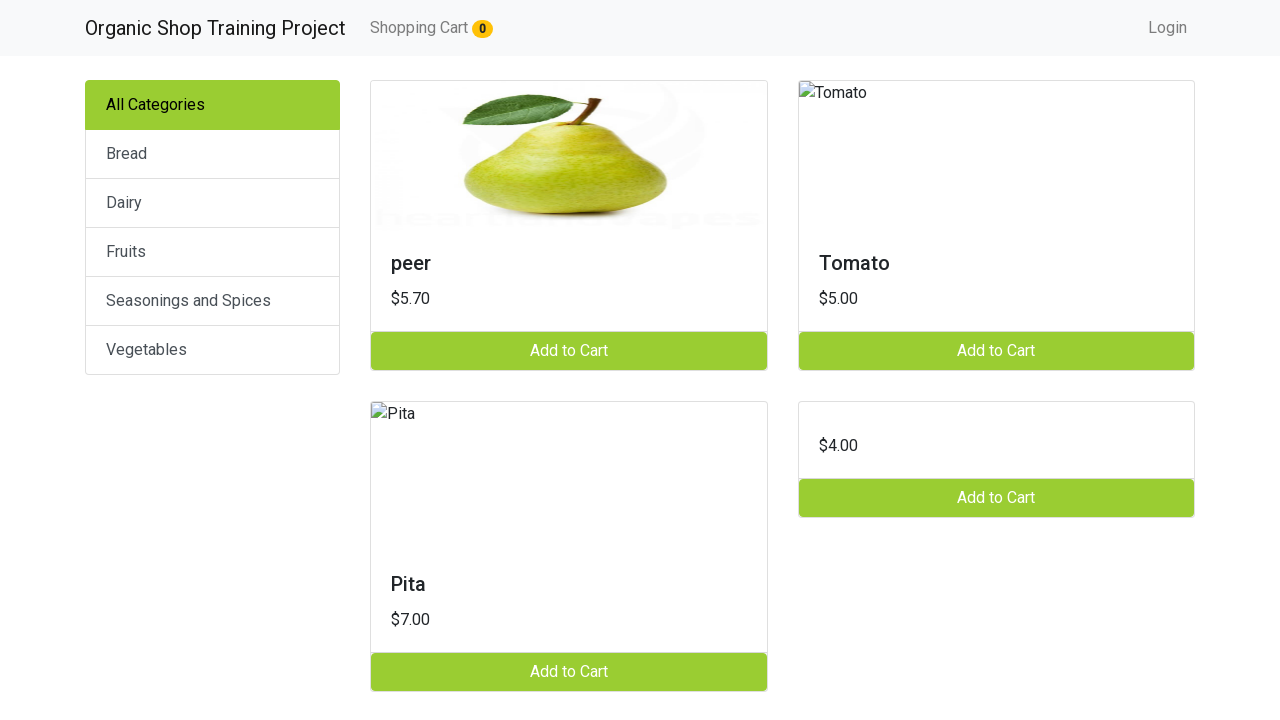

Clicked on the Dairy category link at (212, 203) on text=Dairy
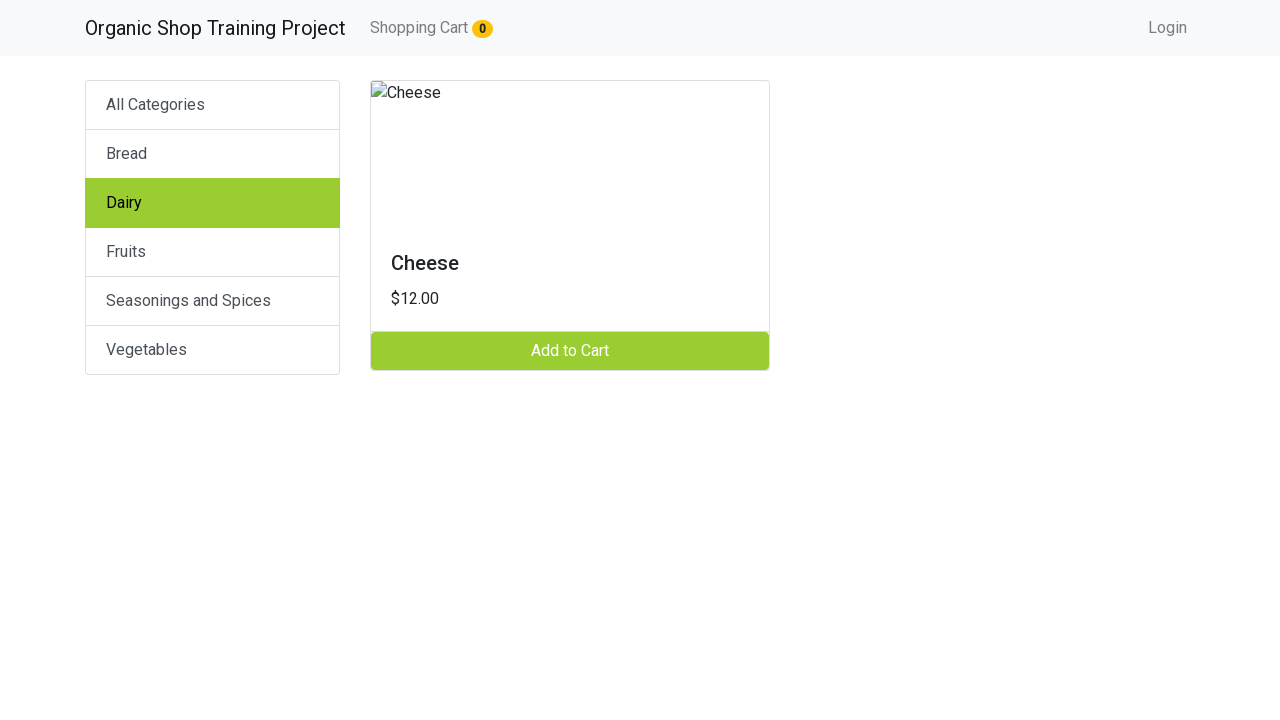

Verified URL updated with category=dairy parameter
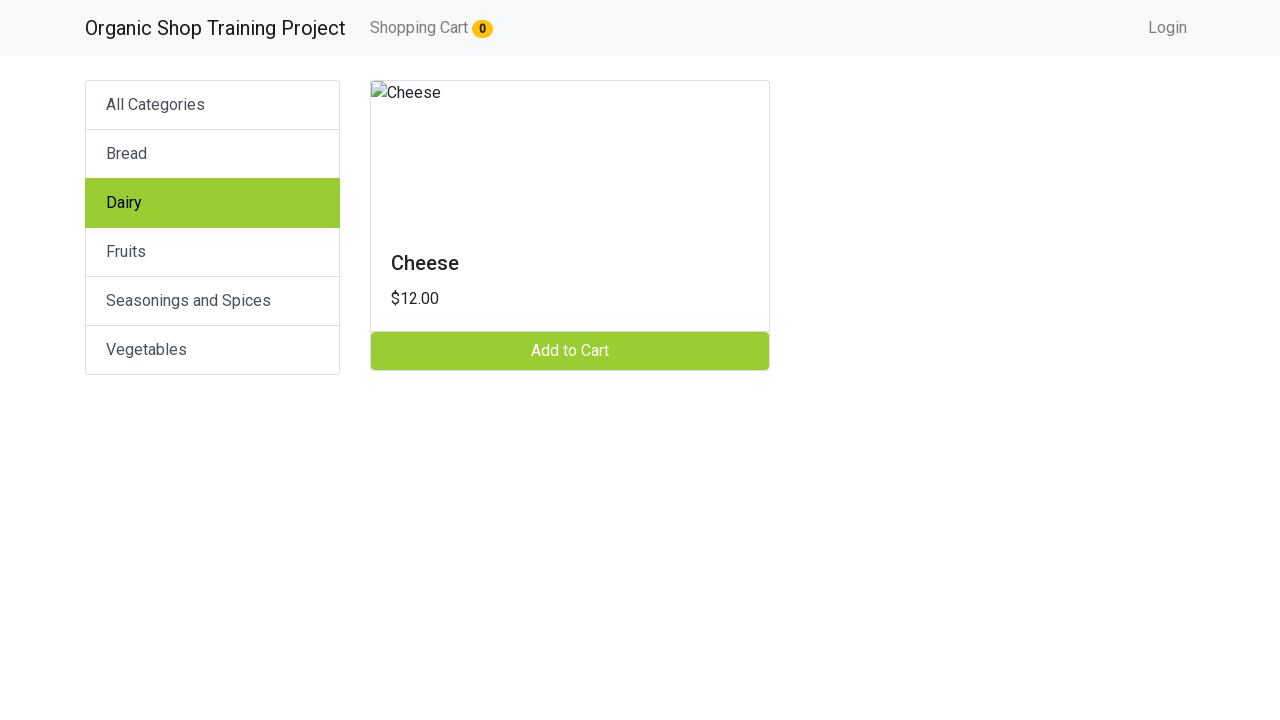

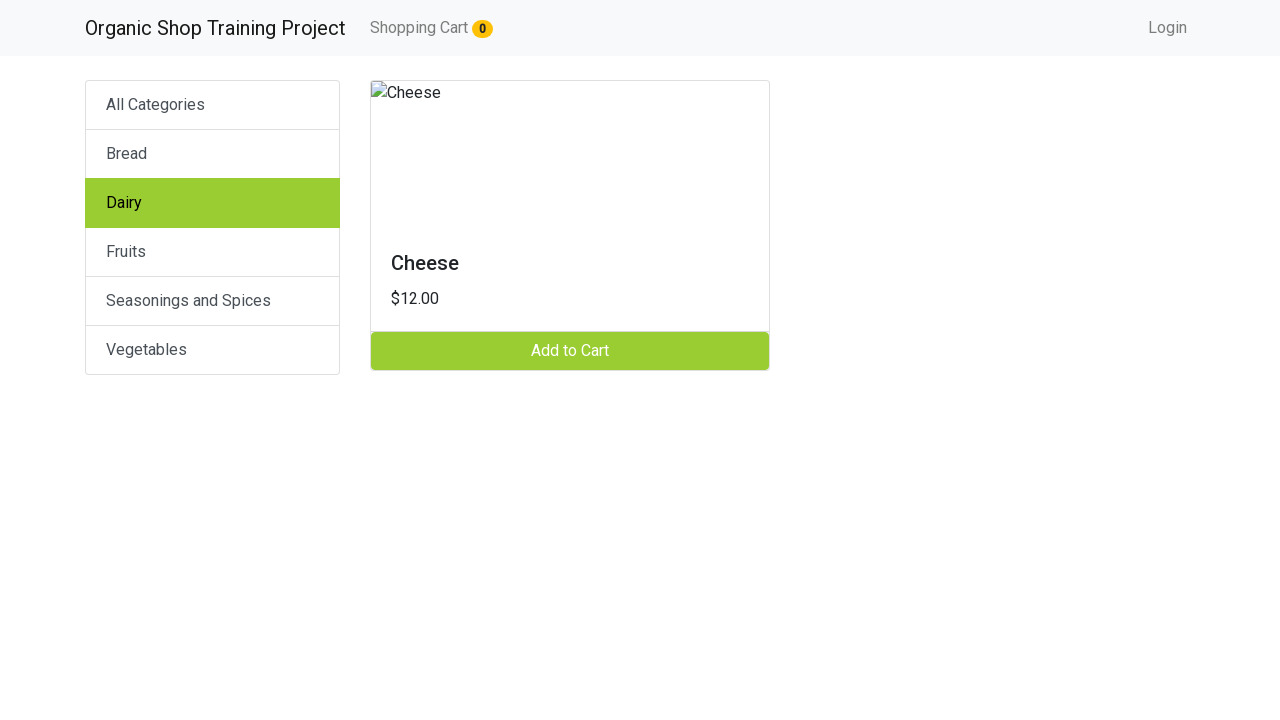